Navigates to the Front-End Basic course page and verifies the course title is displayed

Starting URL: https://ithillel.ua/courses/front-end-basic

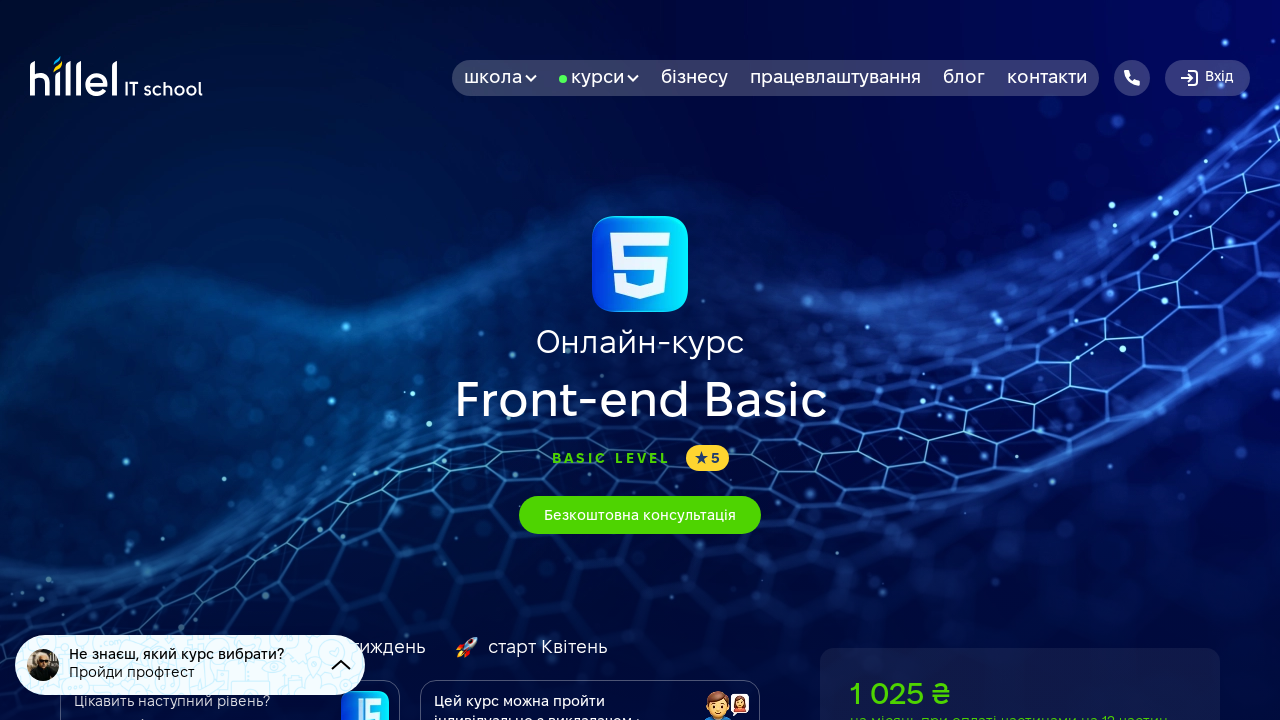

Navigated to Front-End Basic course page
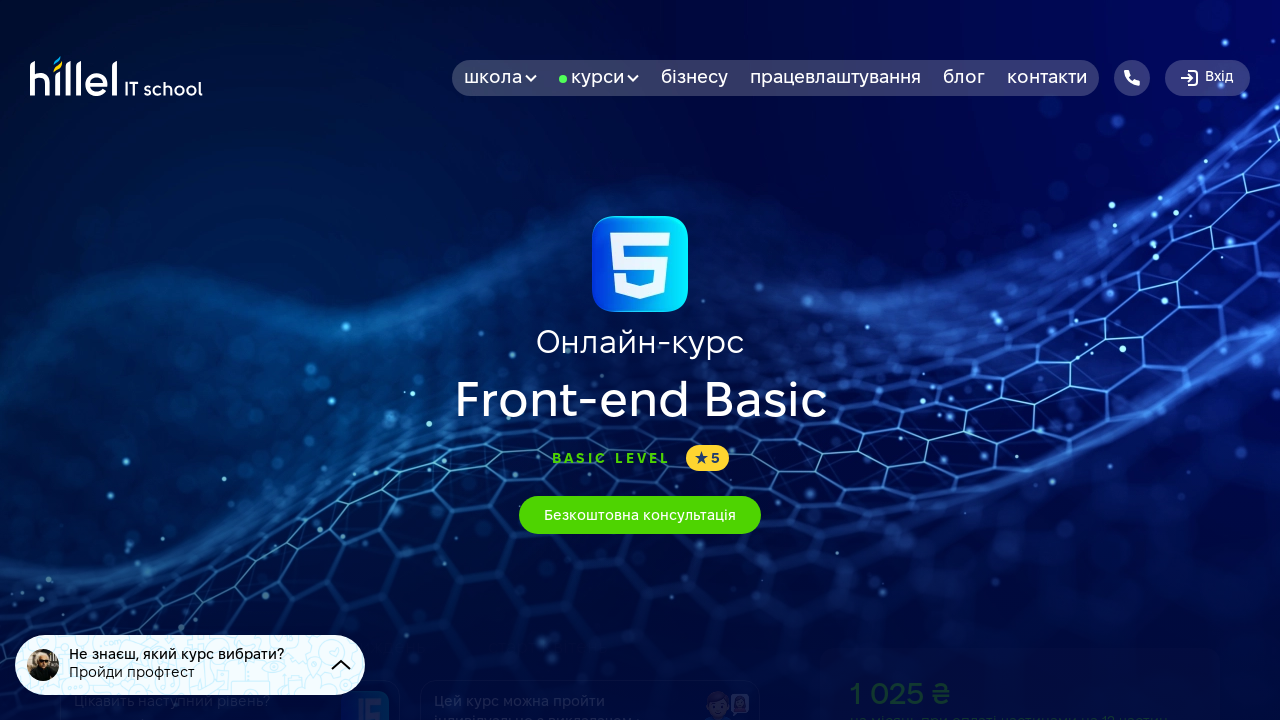

Course title heading (h1) element loaded
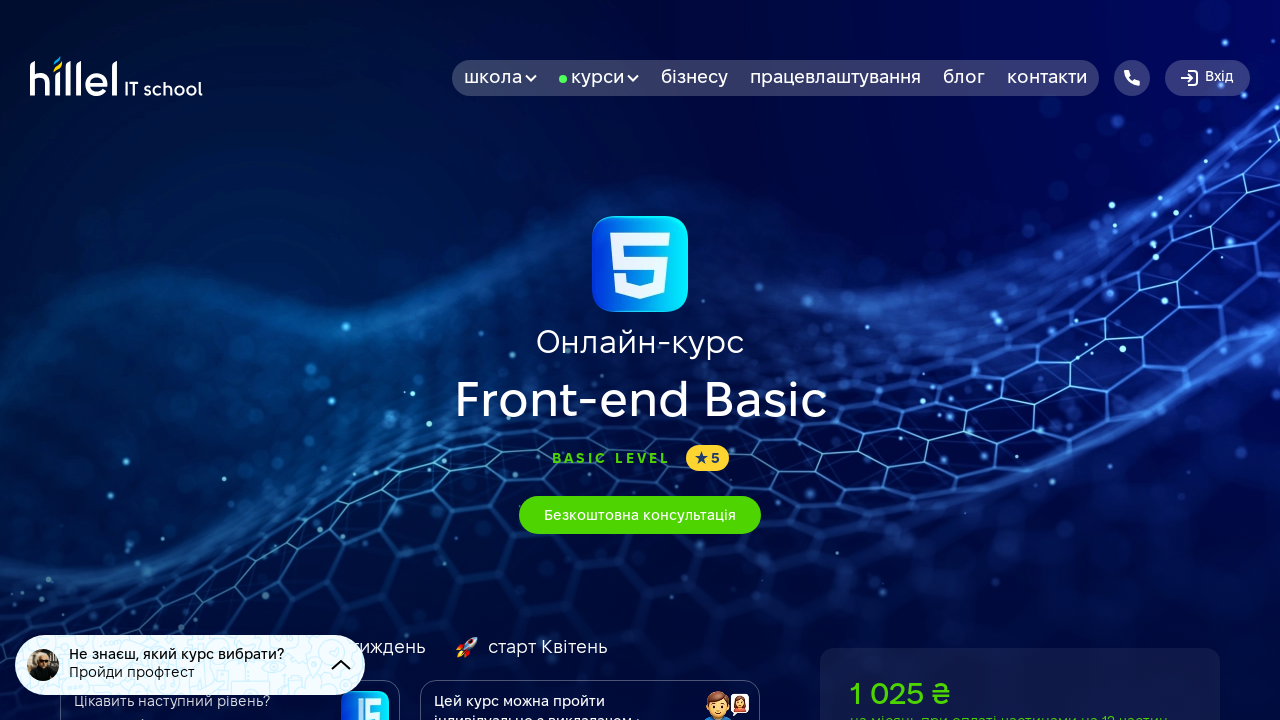

Located first h1 element
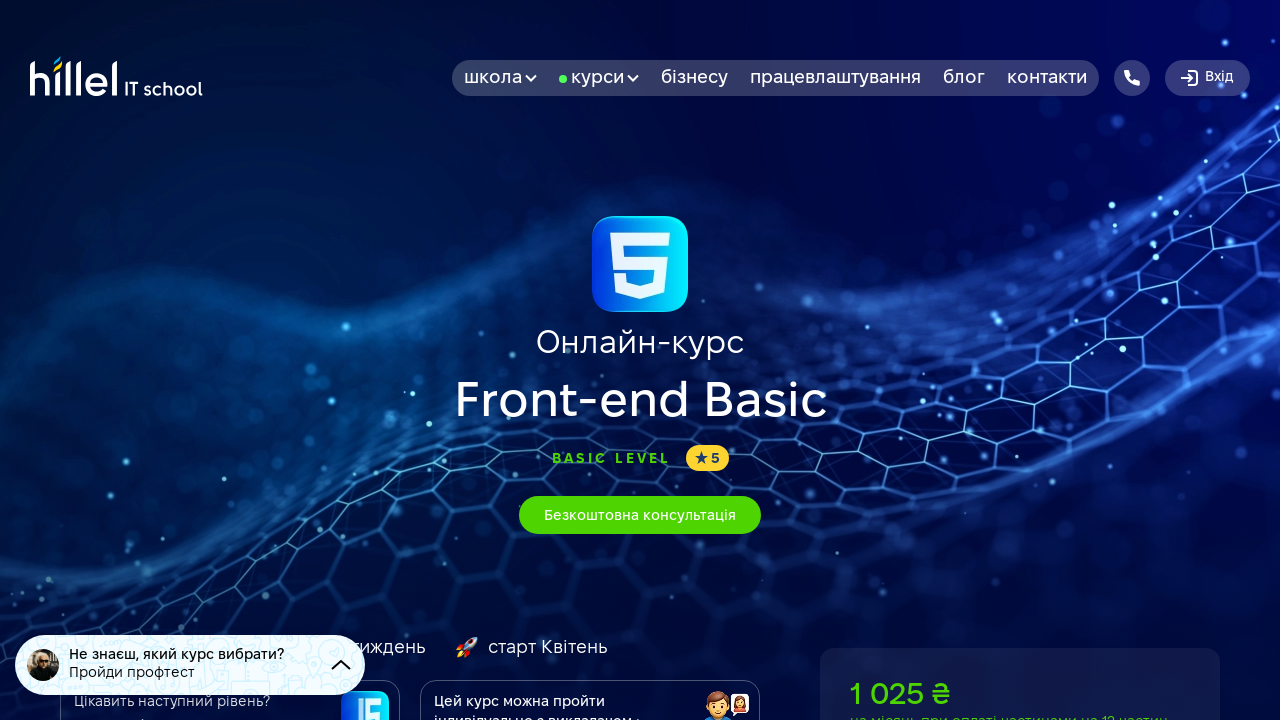

Course title is visible on the page
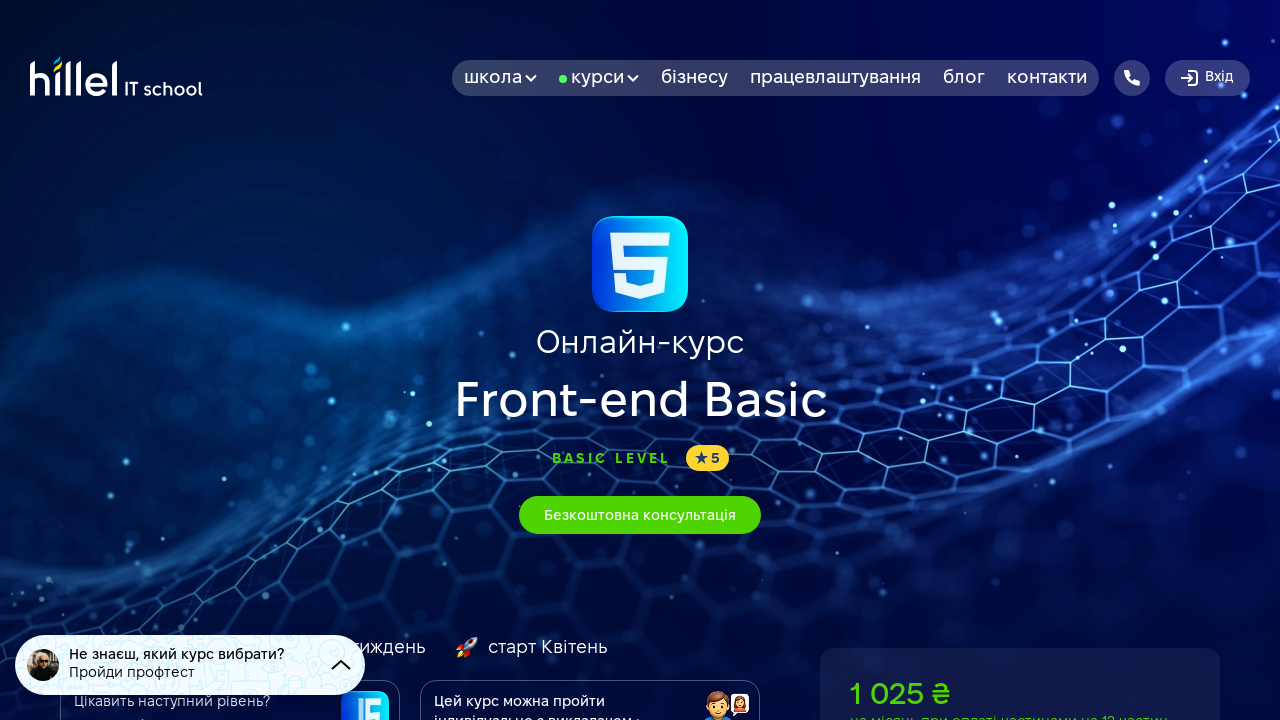

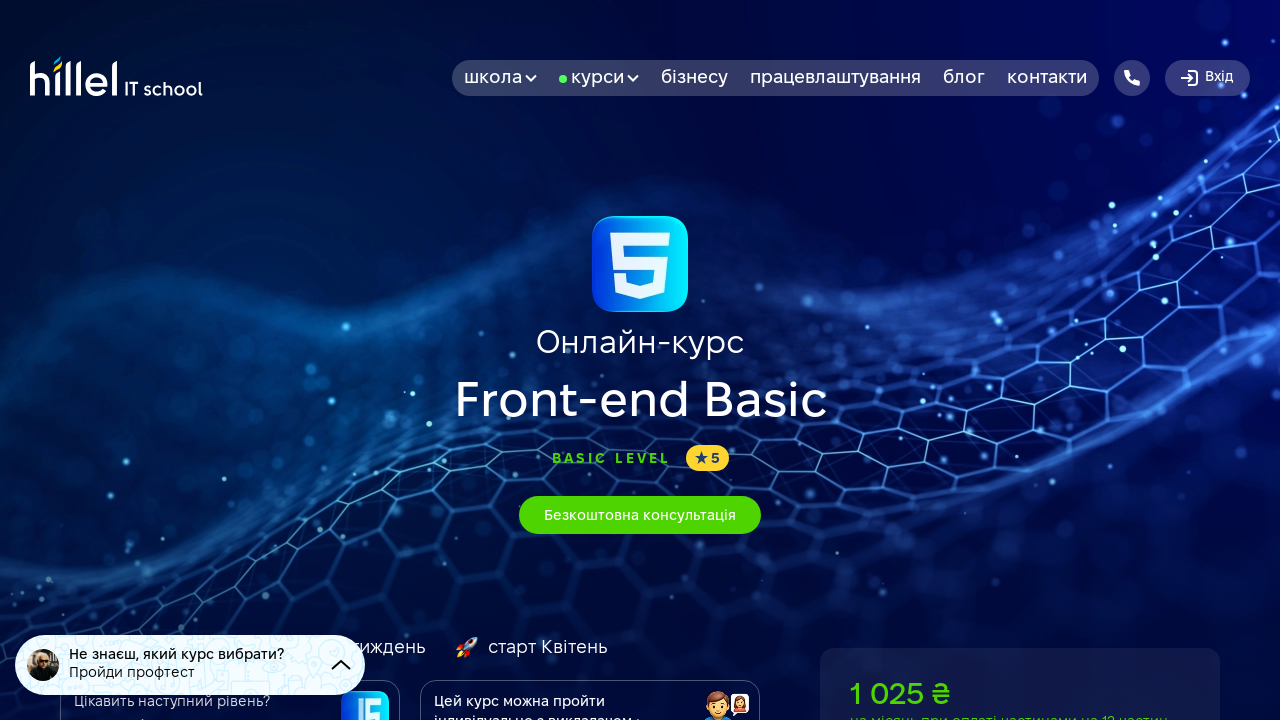